Navigates to the Todoist homepage and verifies the URL contains "todoist"

Starting URL: https://todoist.com/

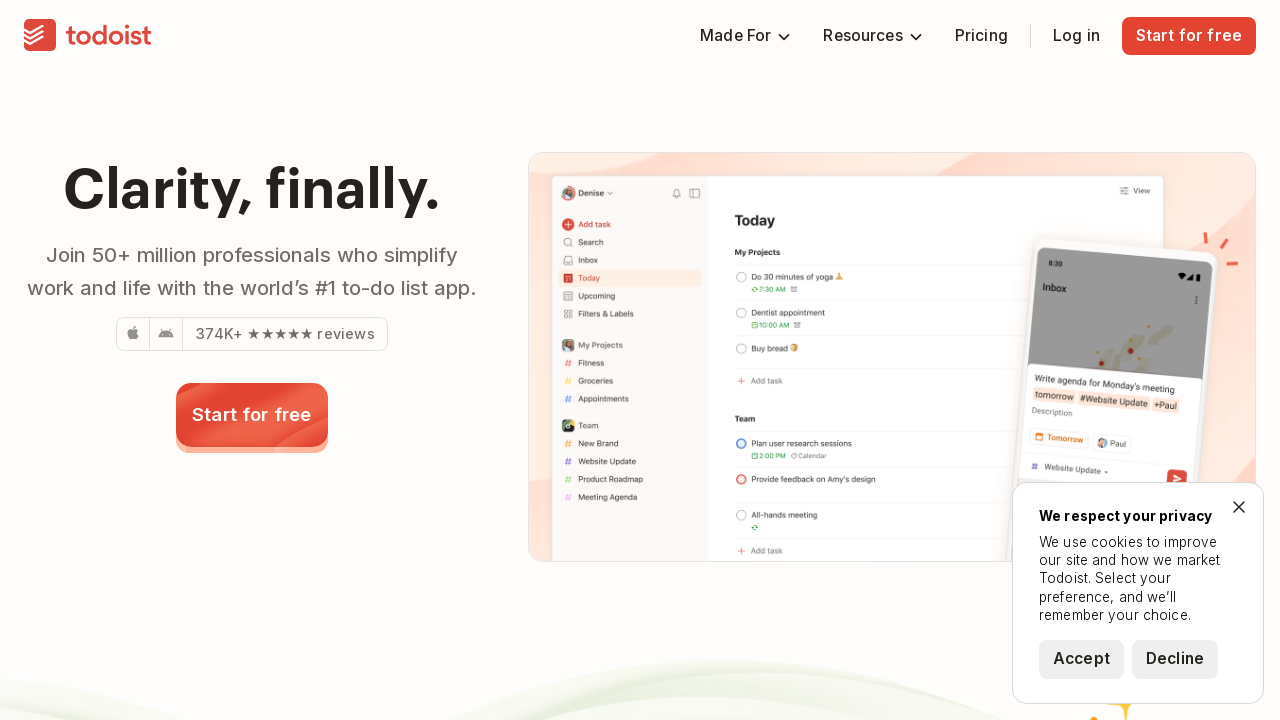

Navigated to Todoist homepage
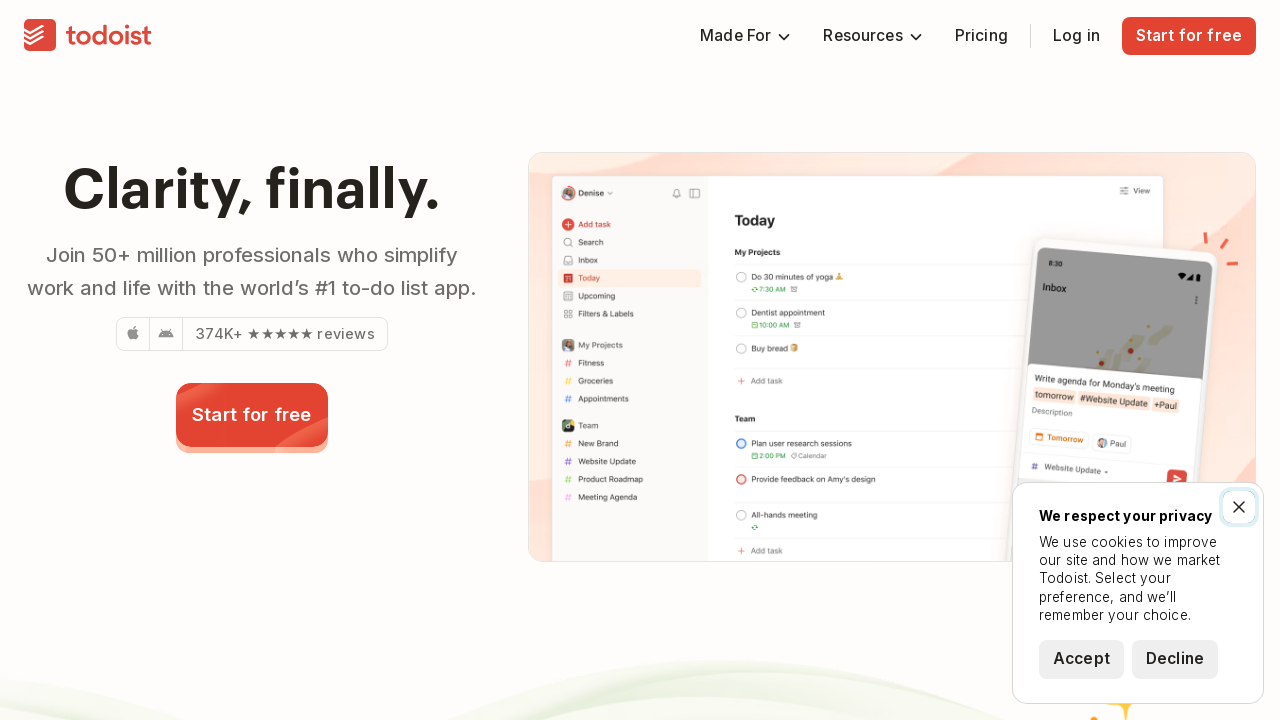

Verified URL contains 'todoist'
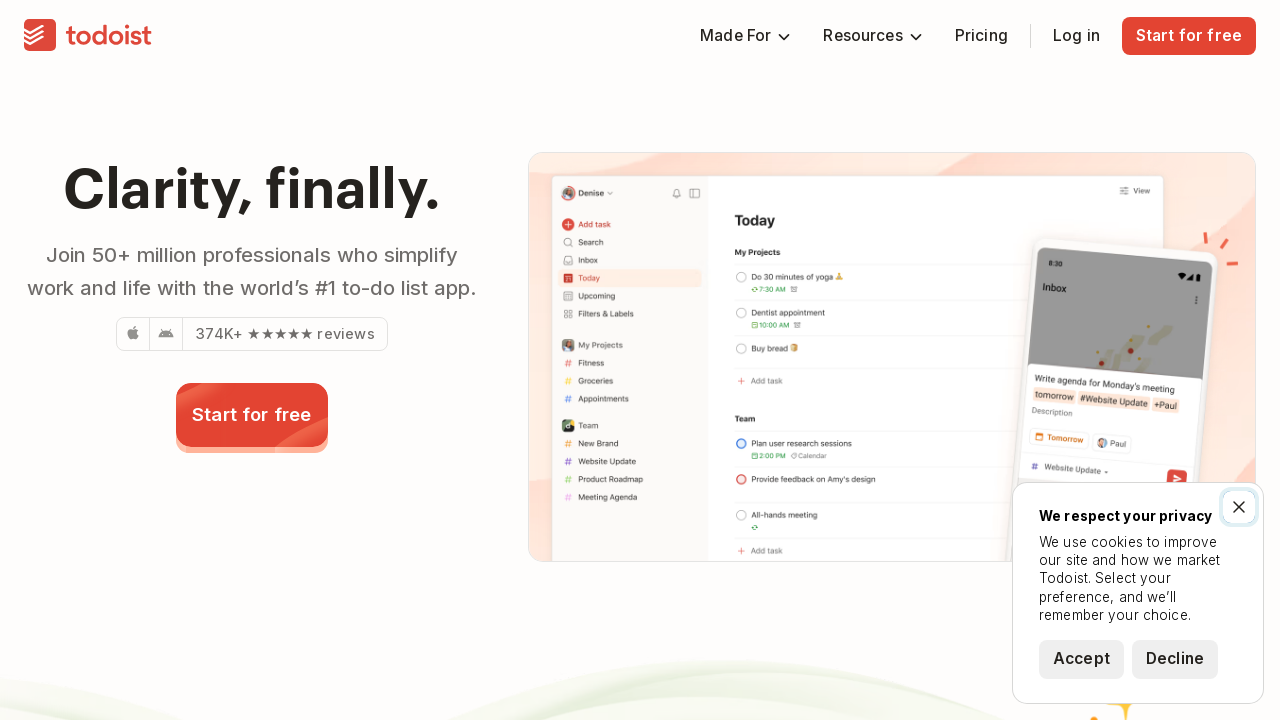

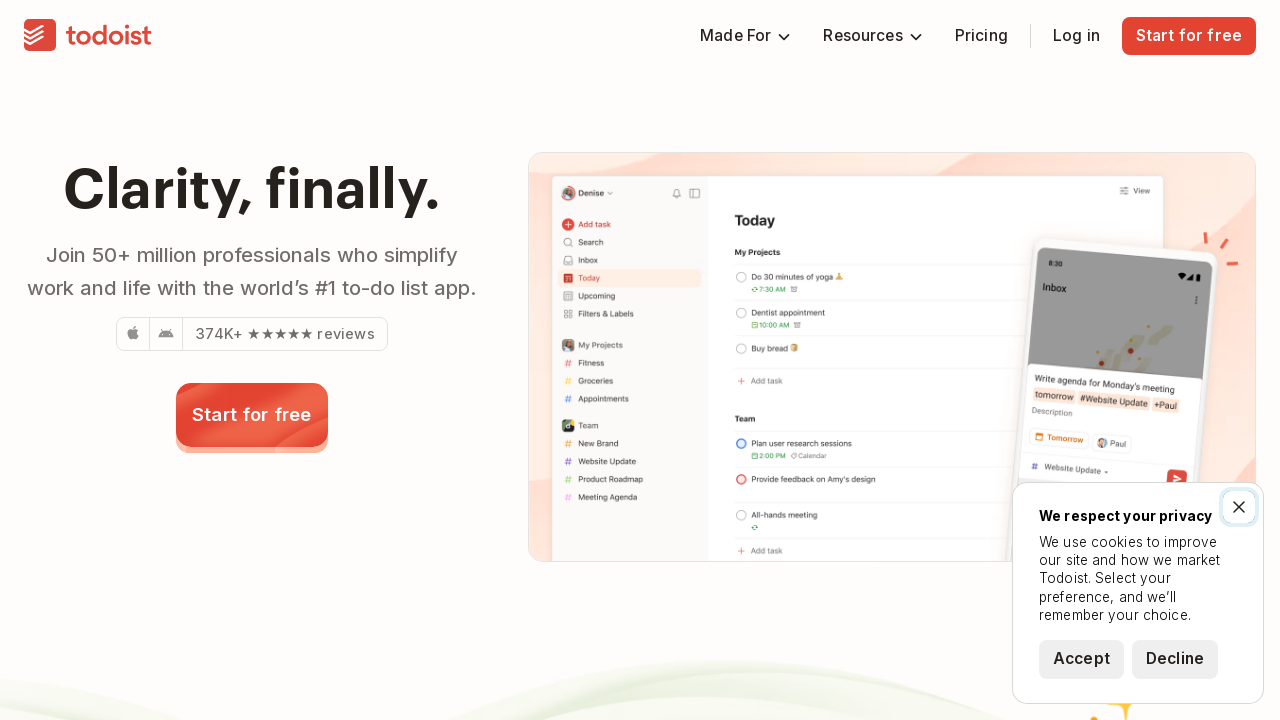